Tests dynamic loading by clicking start button and verifying the loaded text content

Starting URL: https://the-internet.herokuapp.com/dynamic_loading/1

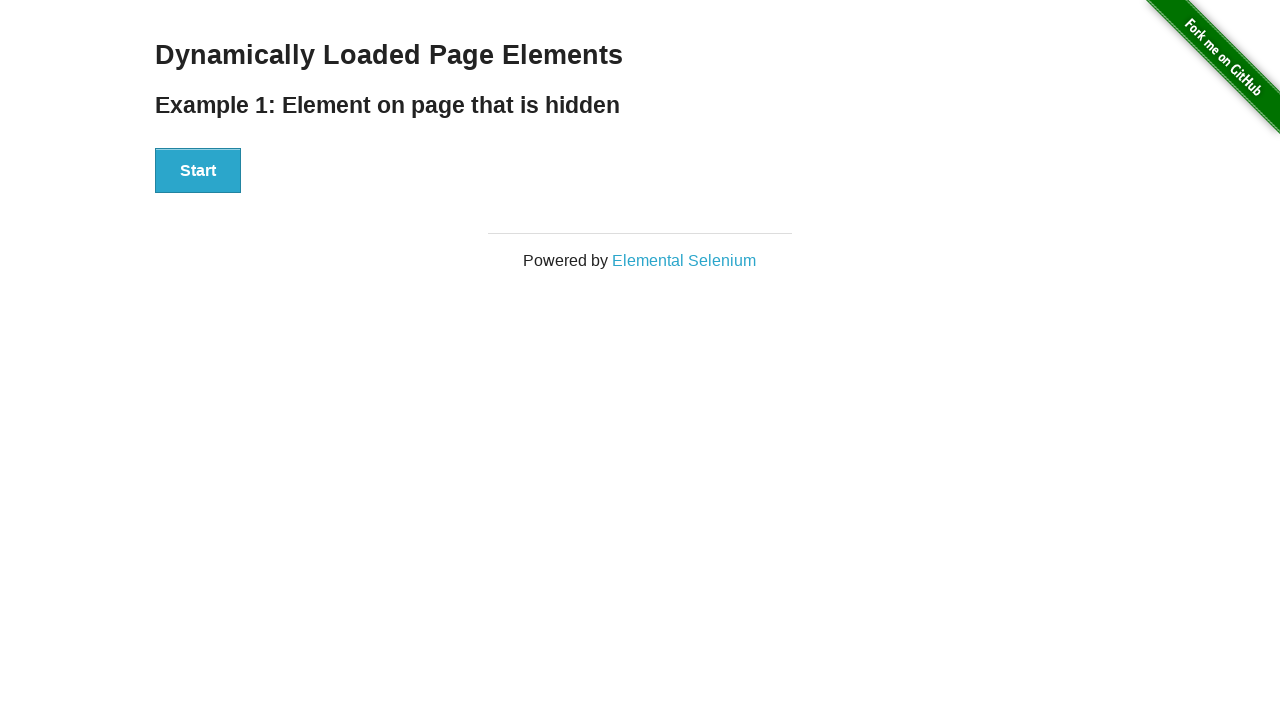

Clicked start button to trigger dynamic loading at (198, 171) on xpath=//div[@id='start']//button
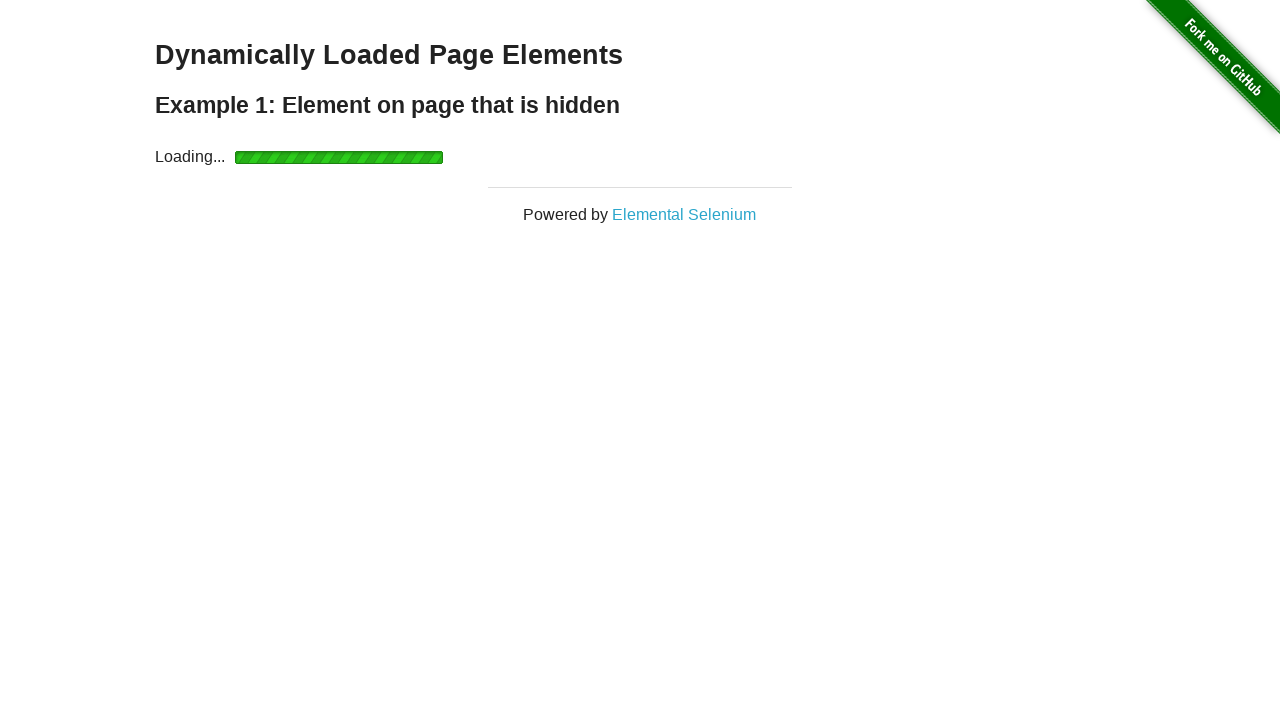

Dynamically loaded content appeared
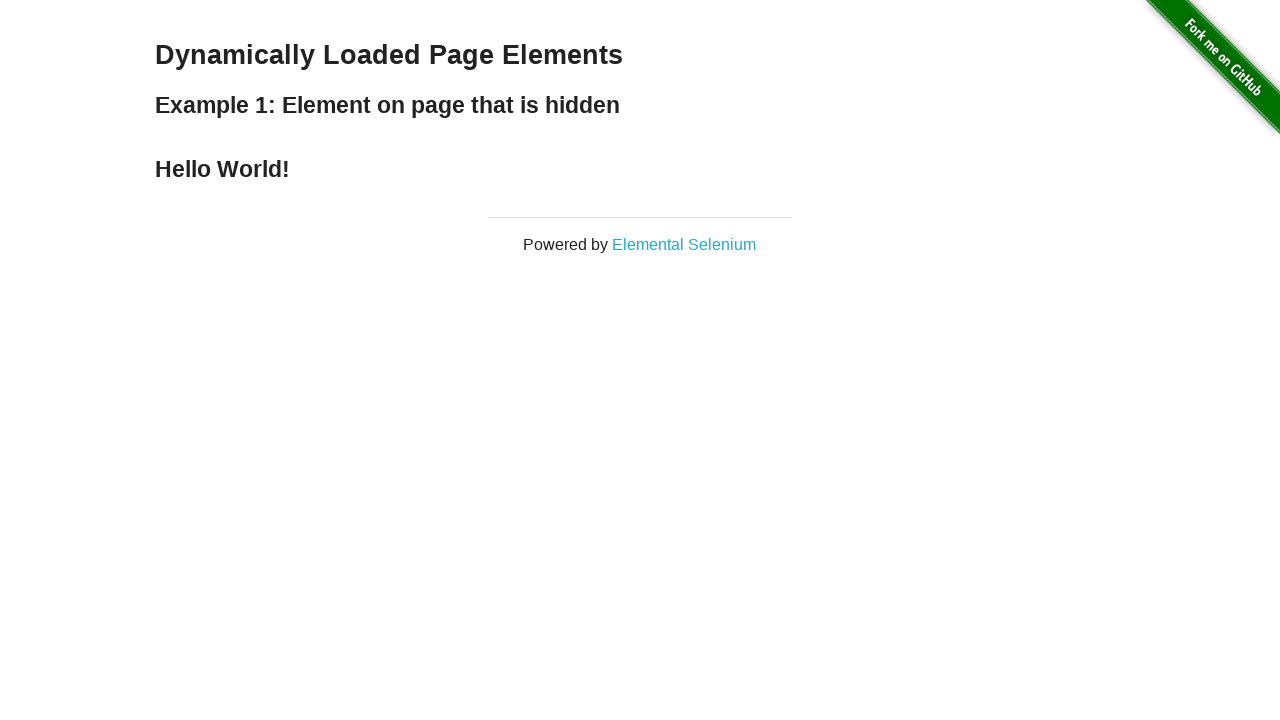

Retrieved text content: 'Hello World!'
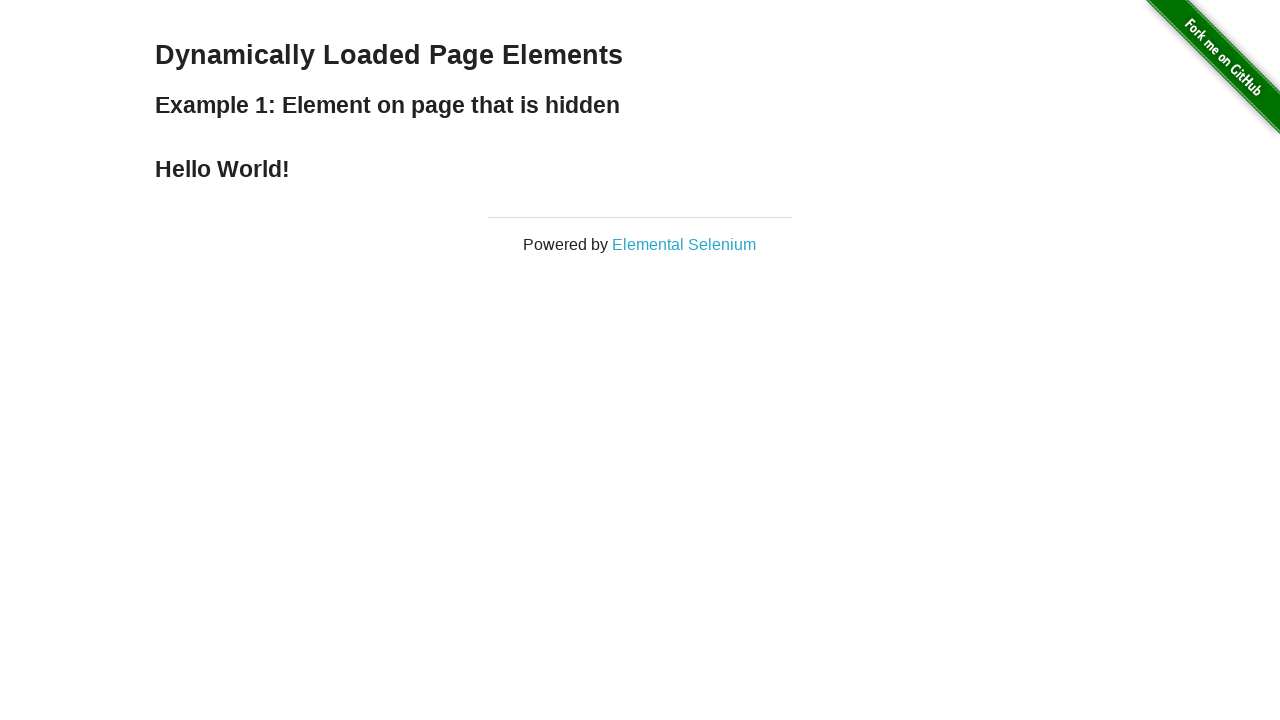

Assertion passed: text content matches 'Hello World!'
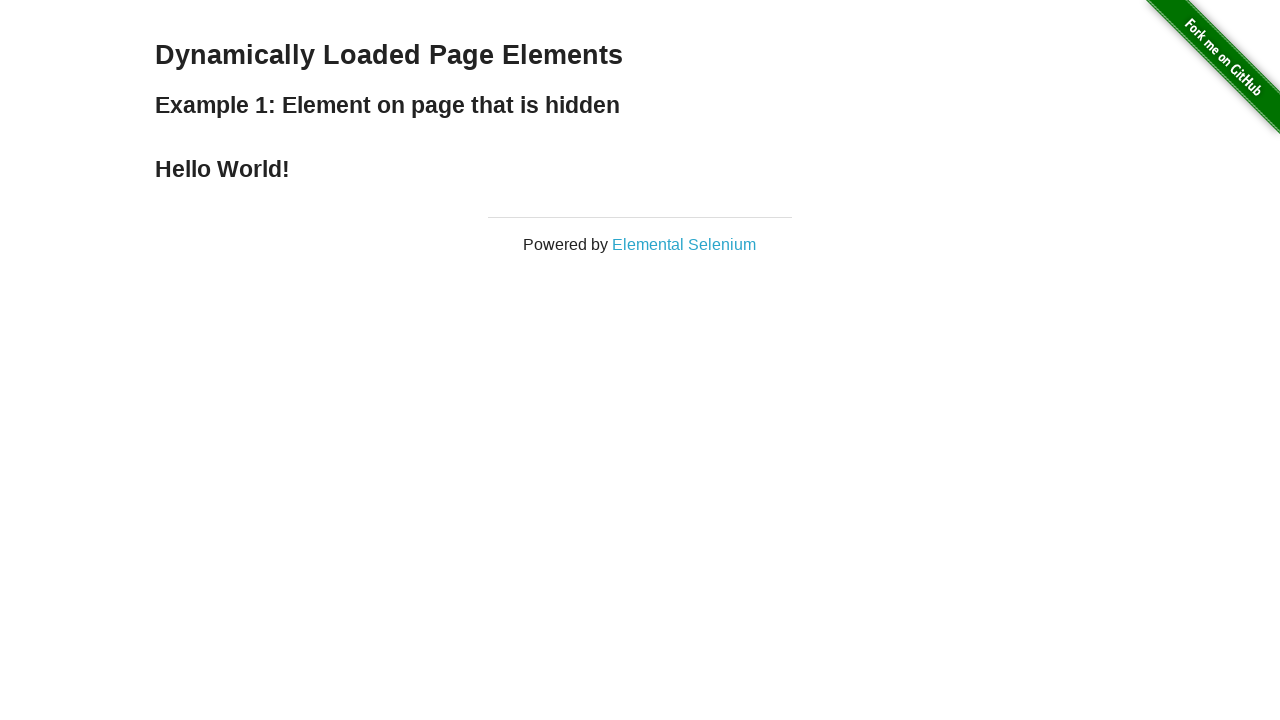

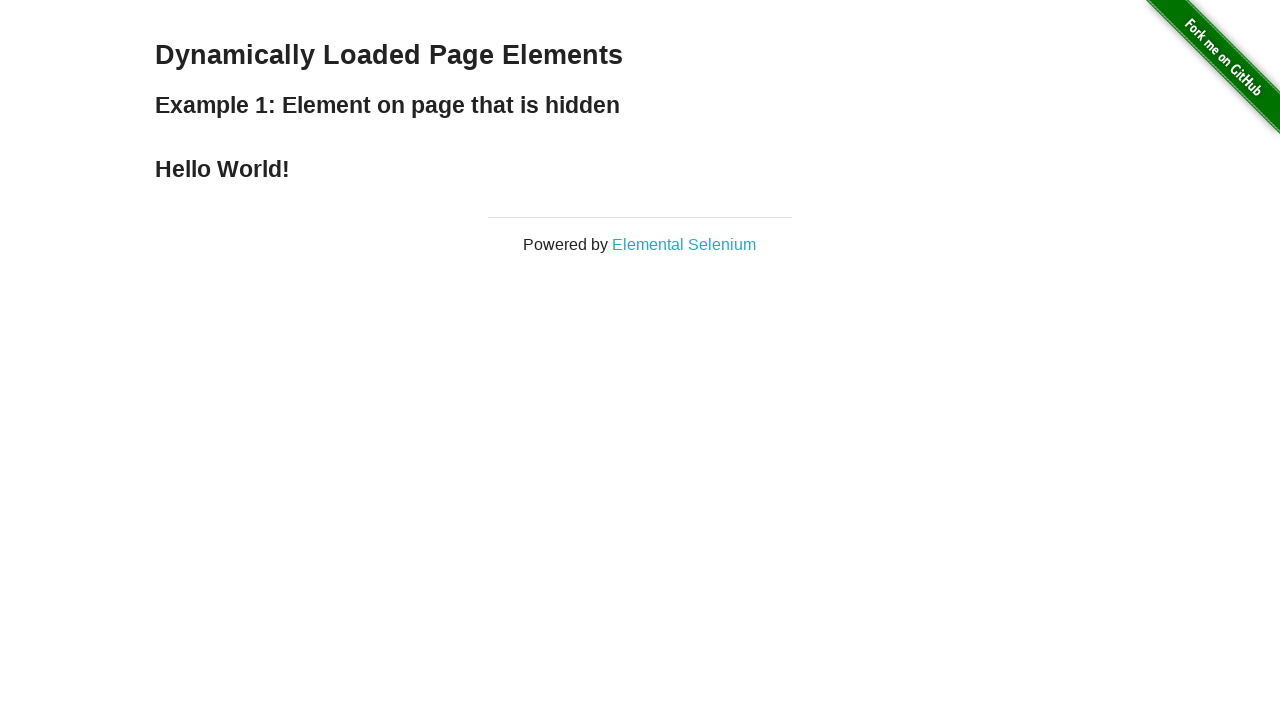